Navigates to anhtester.com homepage and clicks on the "API Testing" section link (duplicate test for parallel execution)

Starting URL: https://anhtester.com

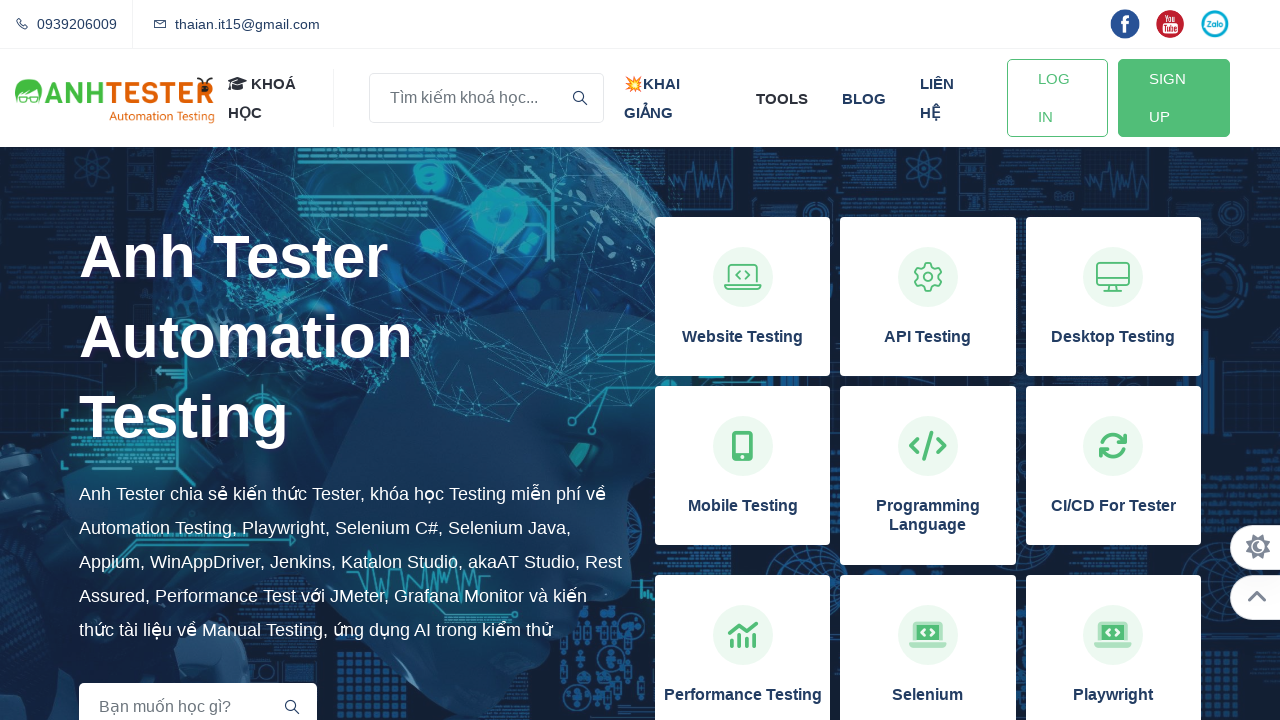

Clicked on 'API Testing' section link at (928, 337) on xpath=//h3[normalize-space()='API Testing']
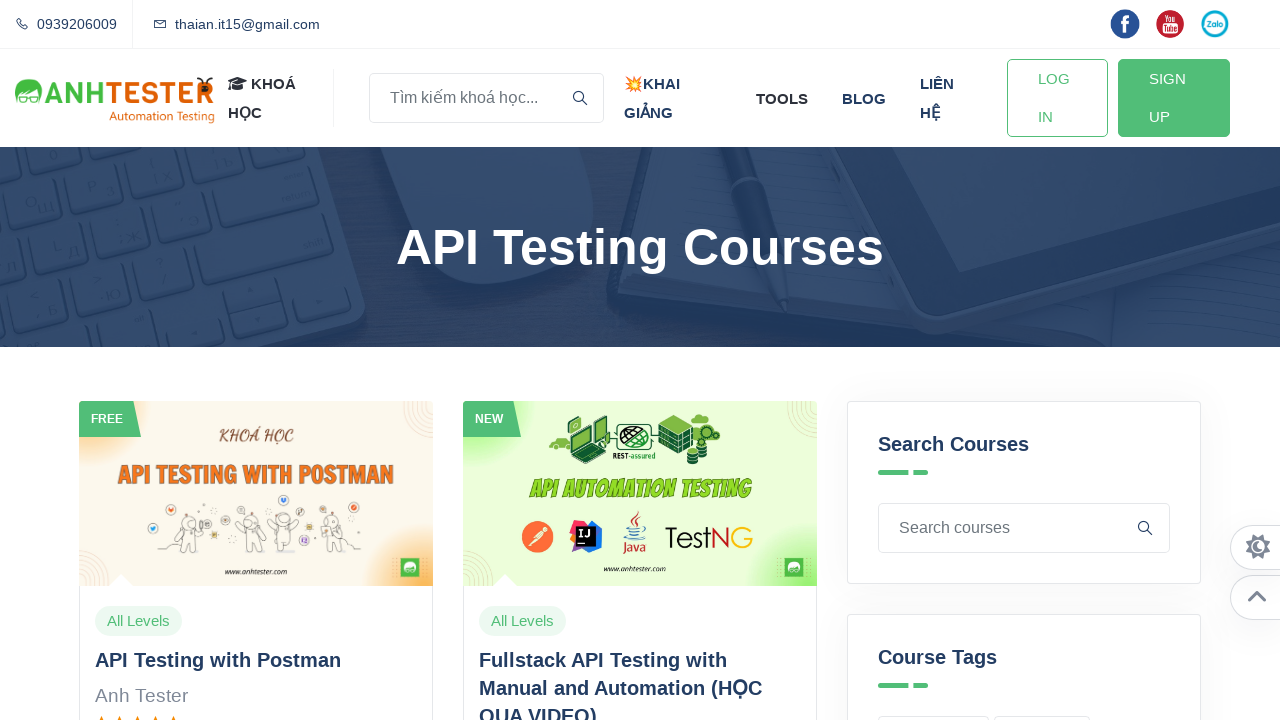

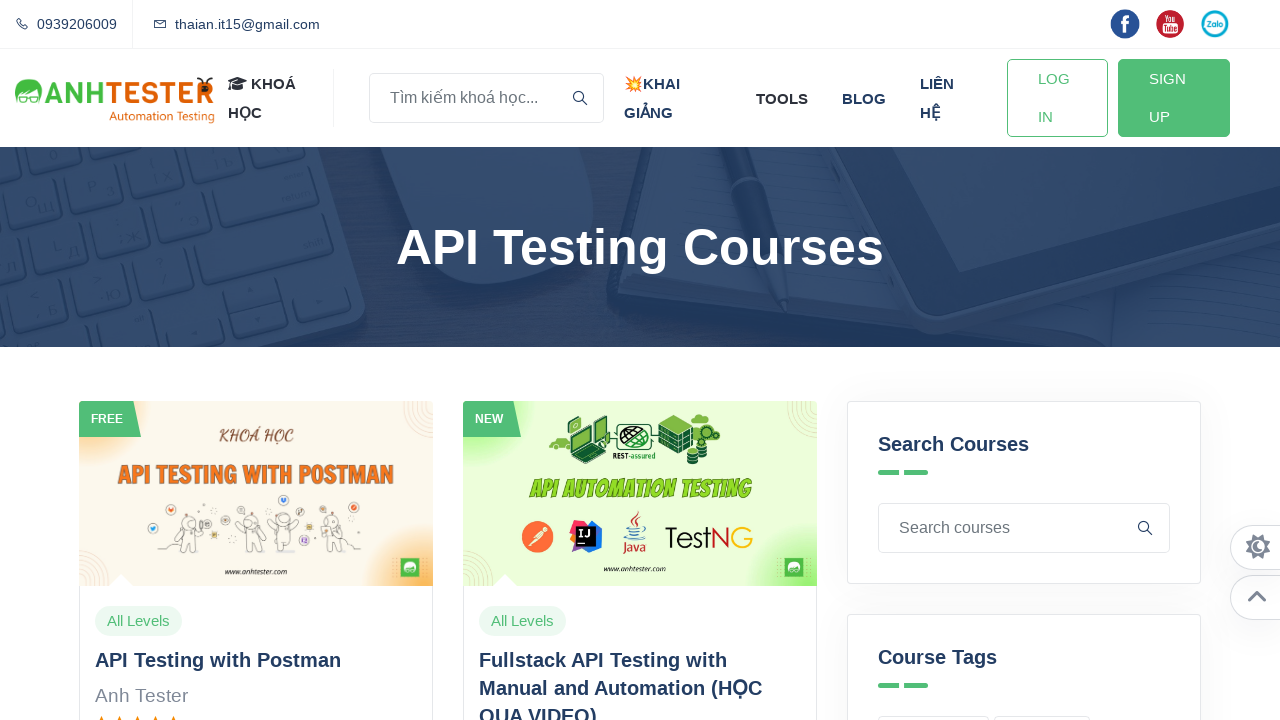